Tests that clicking the Email column header sorts the text values in ascending order by clicking the 3rd column header and verifying the values are sorted.

Starting URL: http://the-internet.herokuapp.com/tables

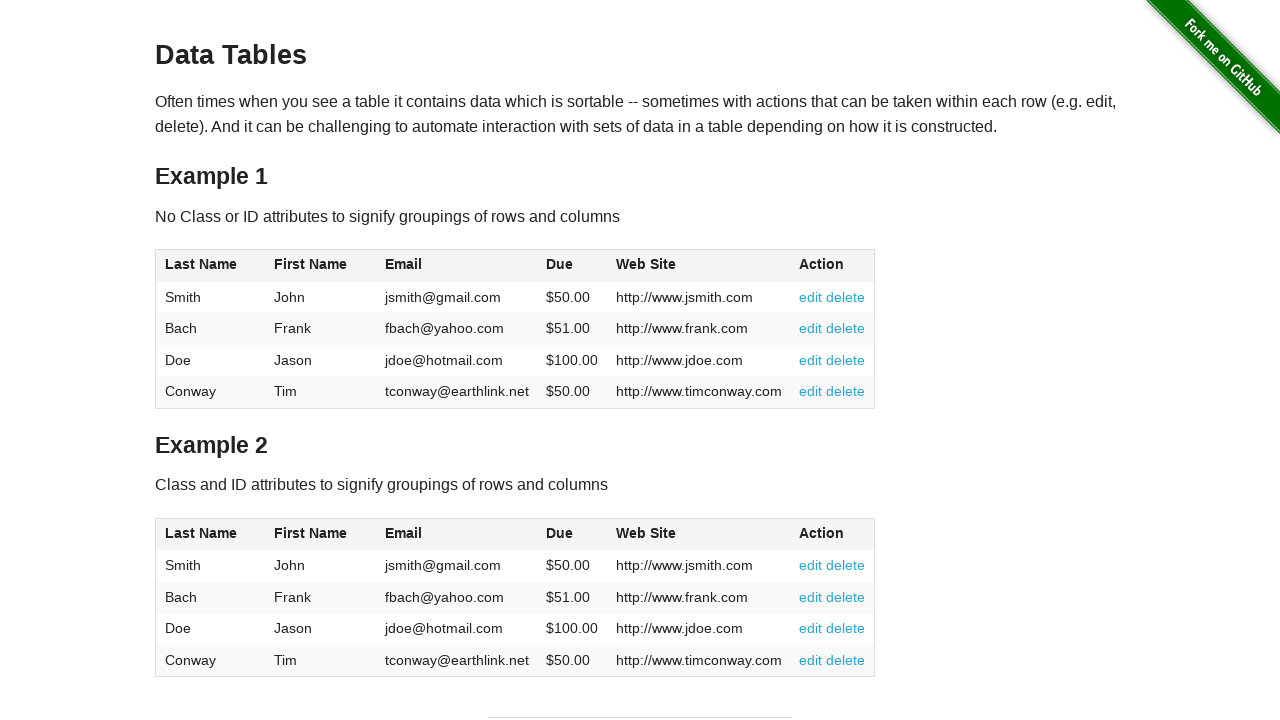

Clicked Email column header (3rd column) to sort in ascending order at (457, 266) on #table1 thead tr th:nth-of-type(3)
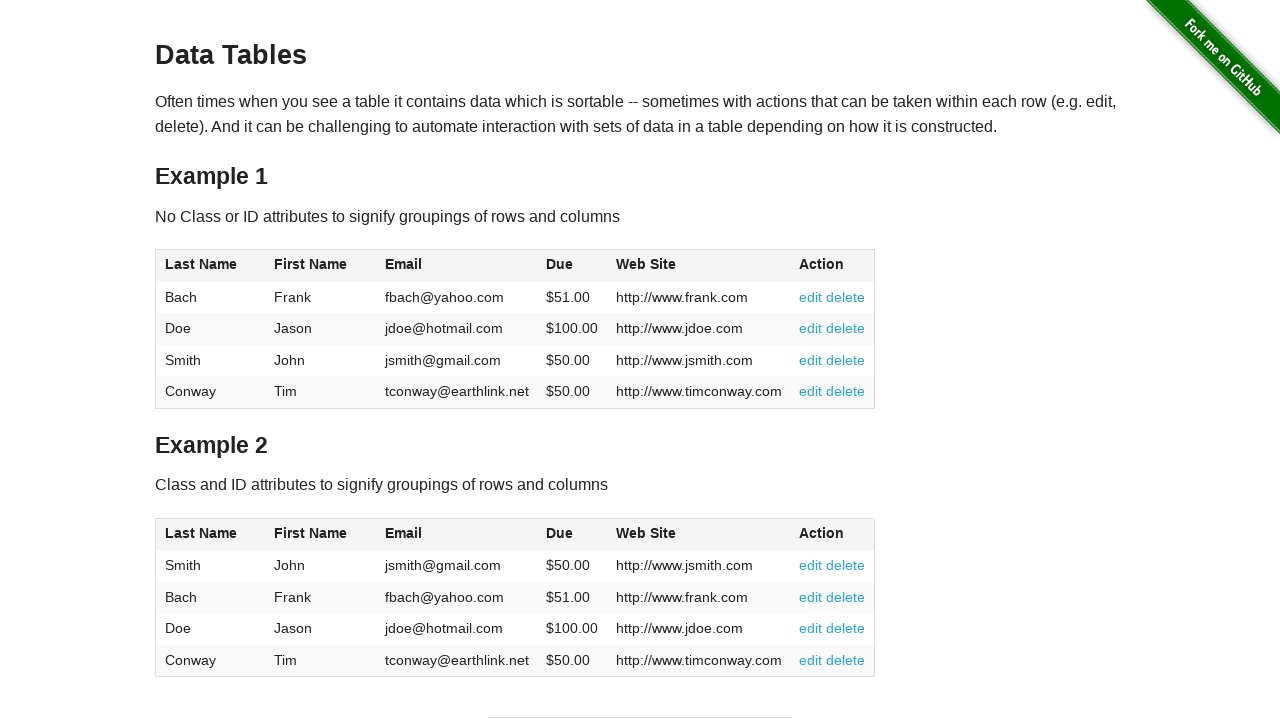

Email column values loaded and verified to be present
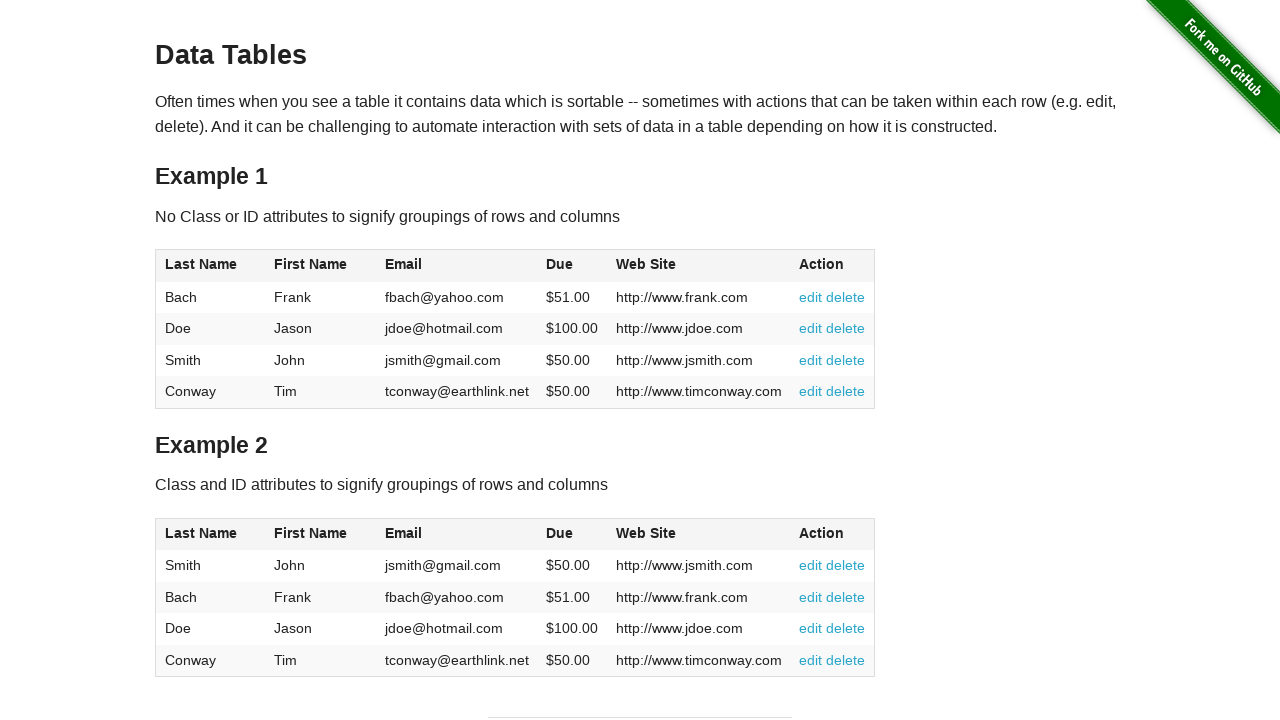

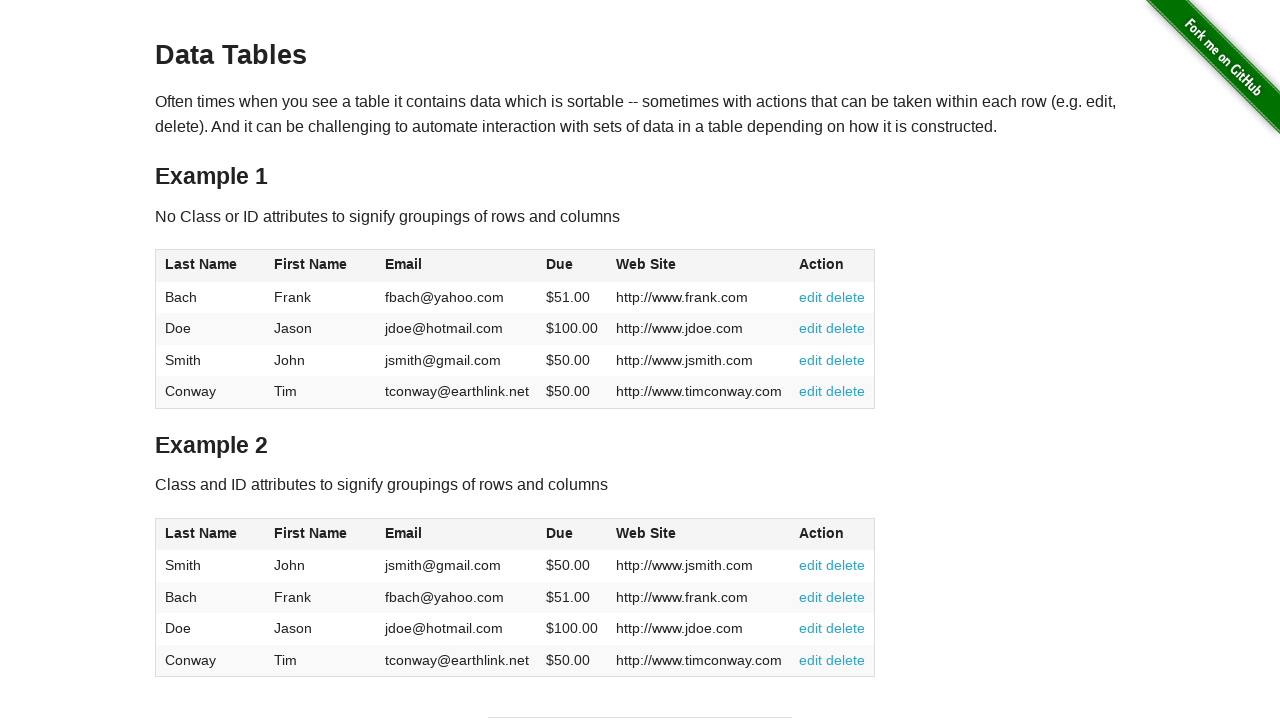